Tests the web form by filling in text input, password, and textarea fields, then verifying the values and checking disabled/readonly field states.

Starting URL: https://bonigarcia.dev/selenium-webdriver-java/web-form.html

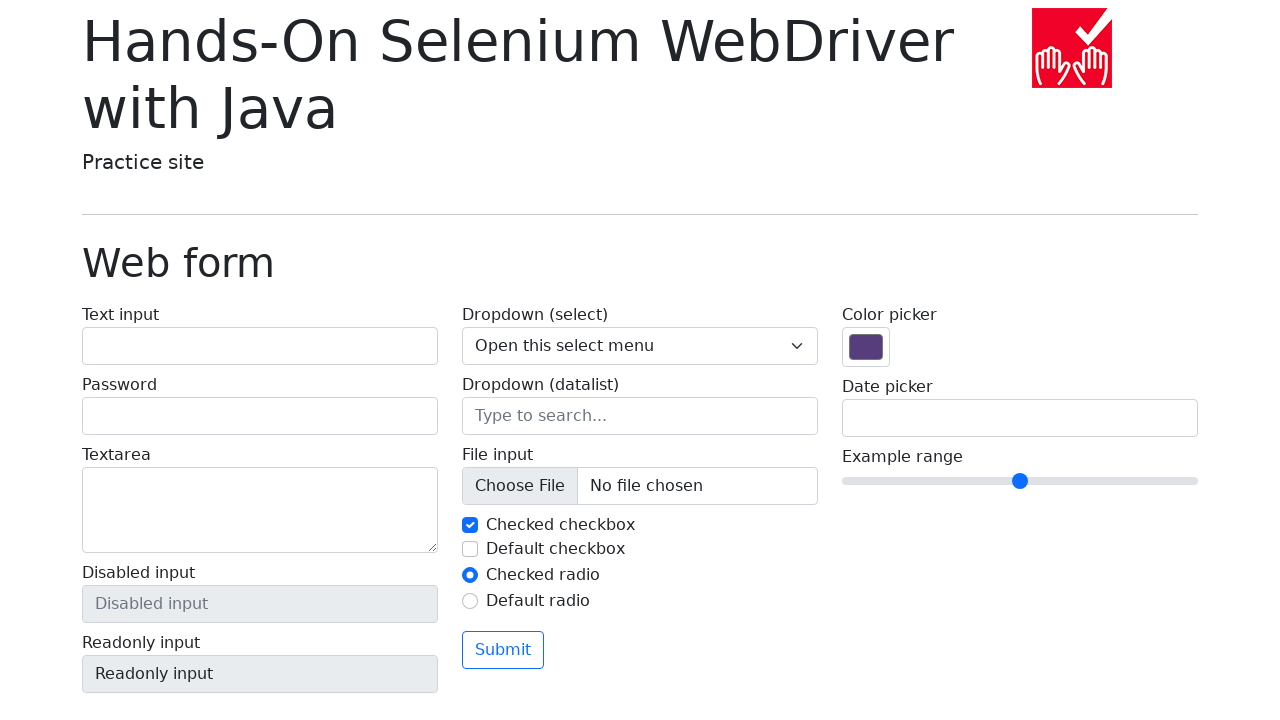

Navigated to web form page
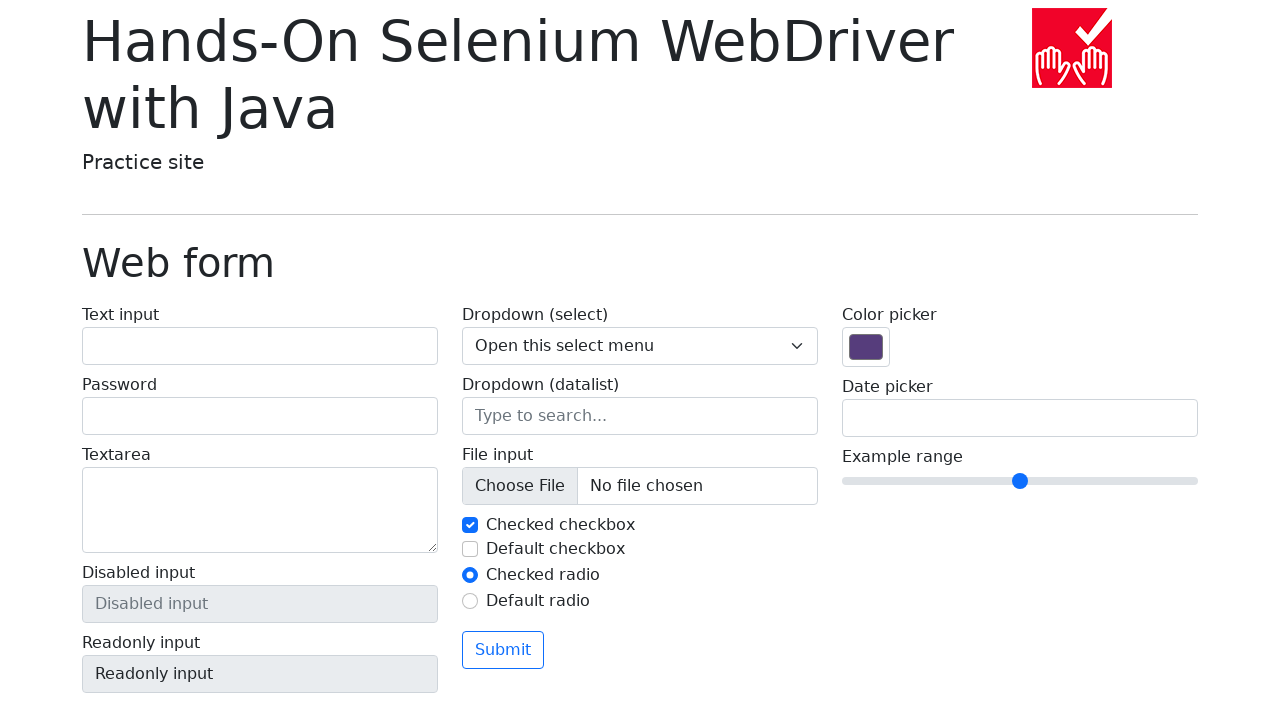

Filled text input field with 'Marcus Thompson' on input#my-text-id
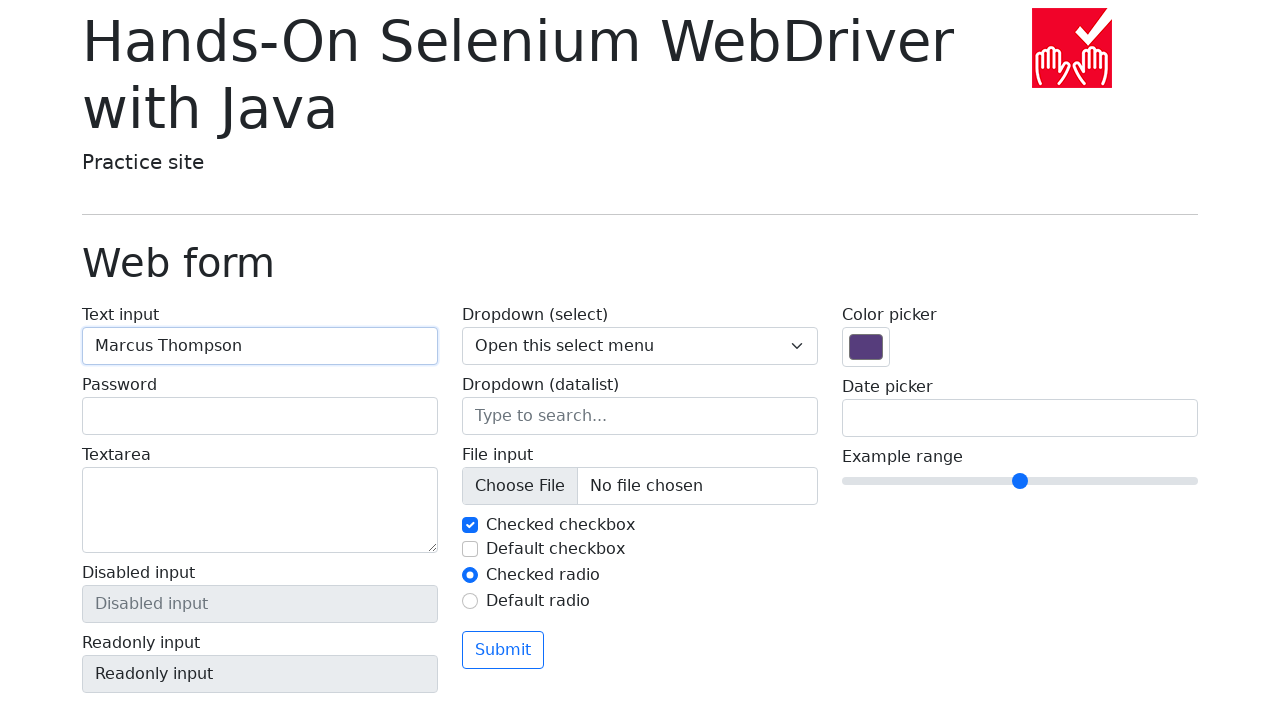

Filled password field with secure password on input[type='password']
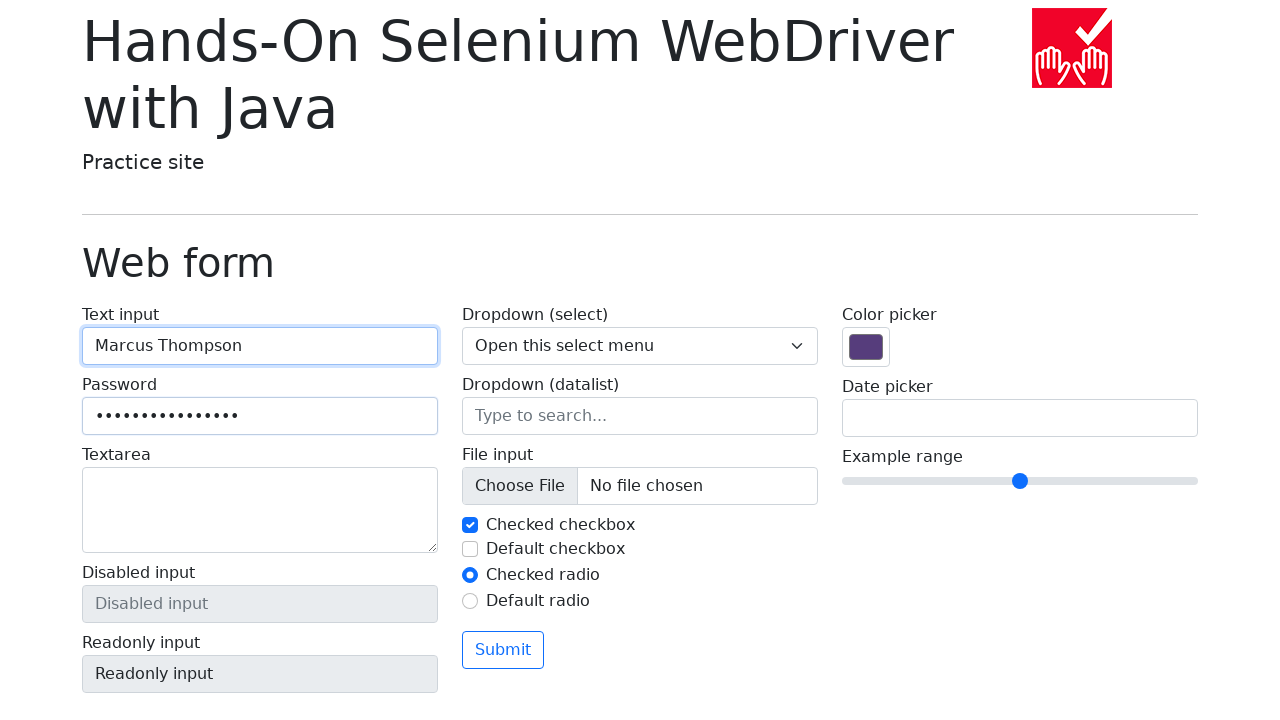

Filled textarea with sample text on textarea
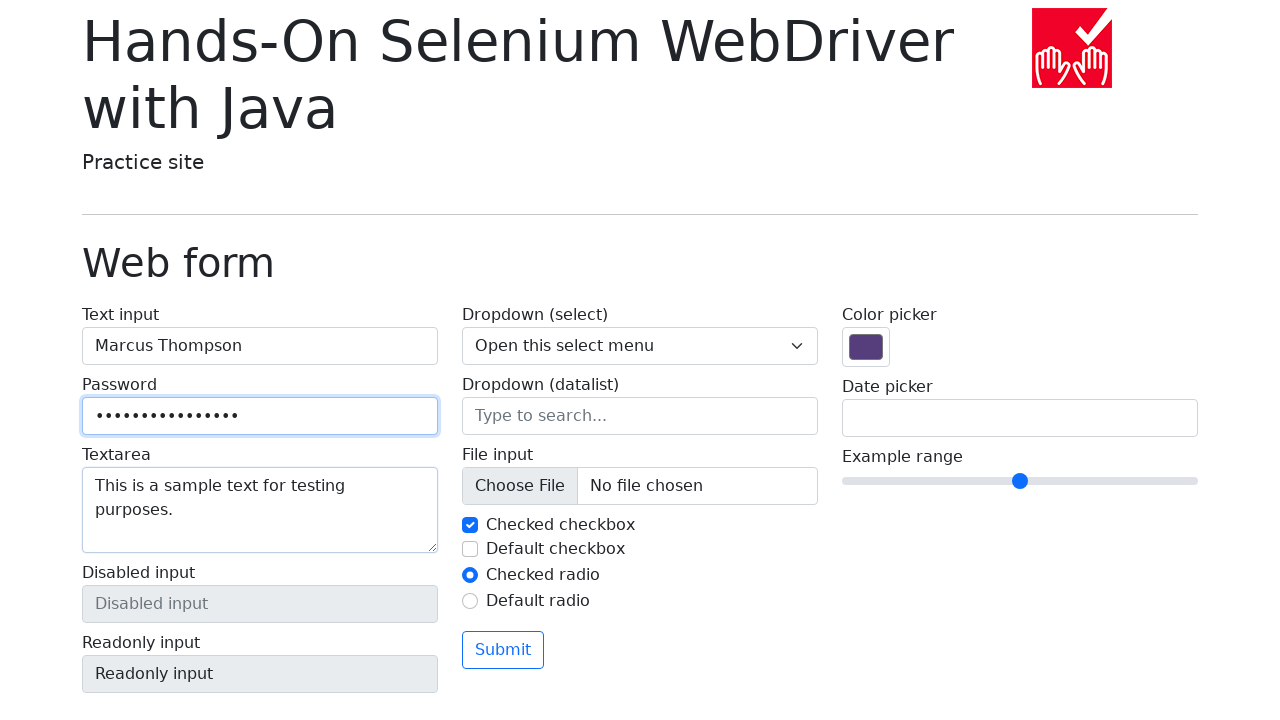

Verified disabled input field is actually disabled
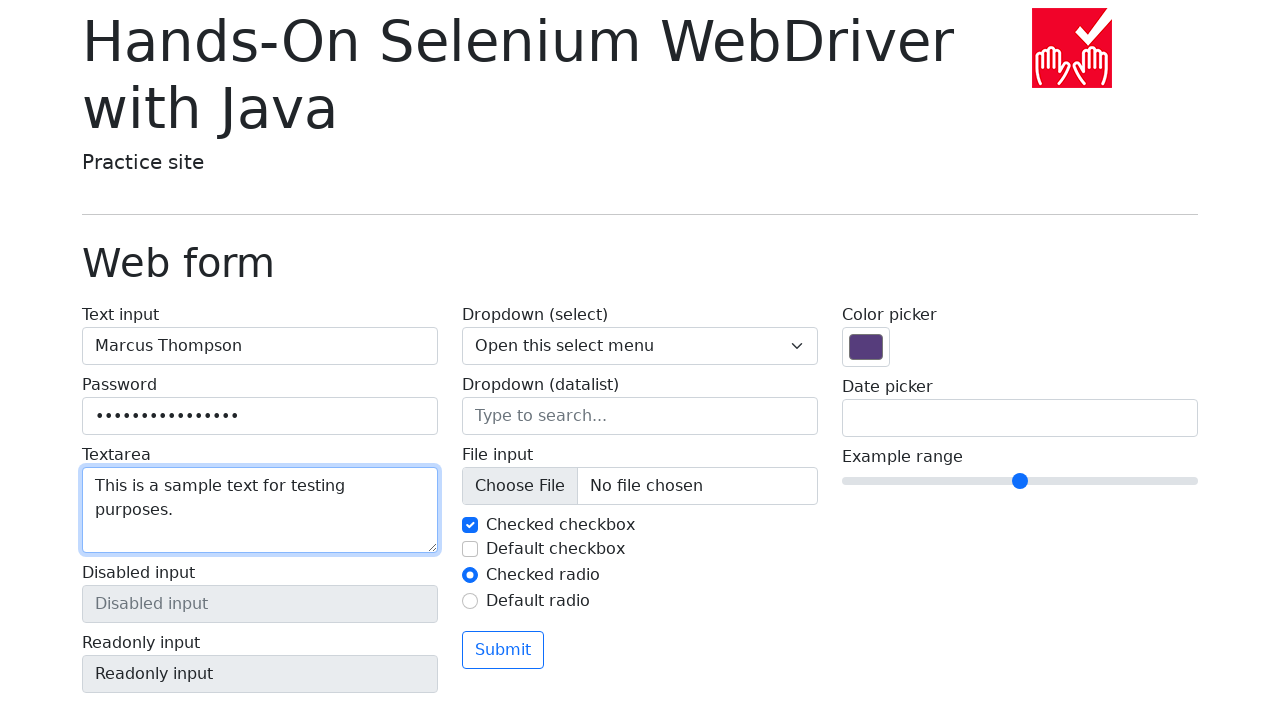

Verified readonly input field has readonly attribute
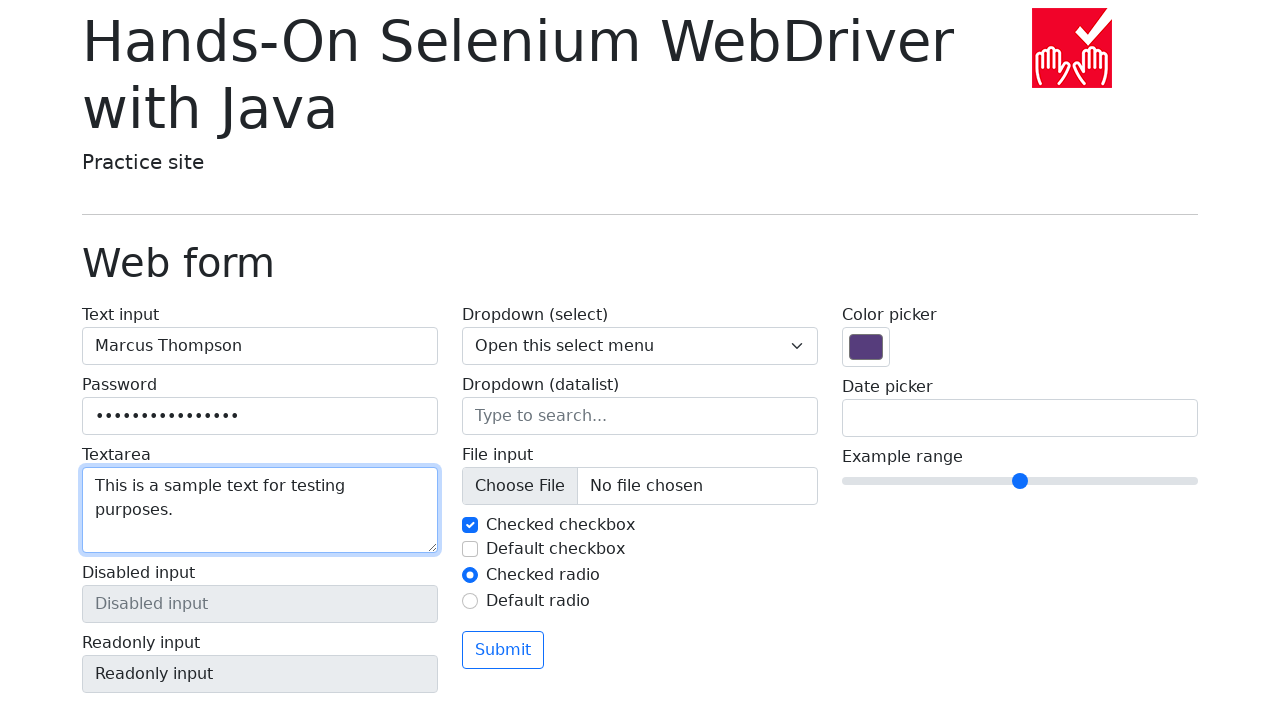

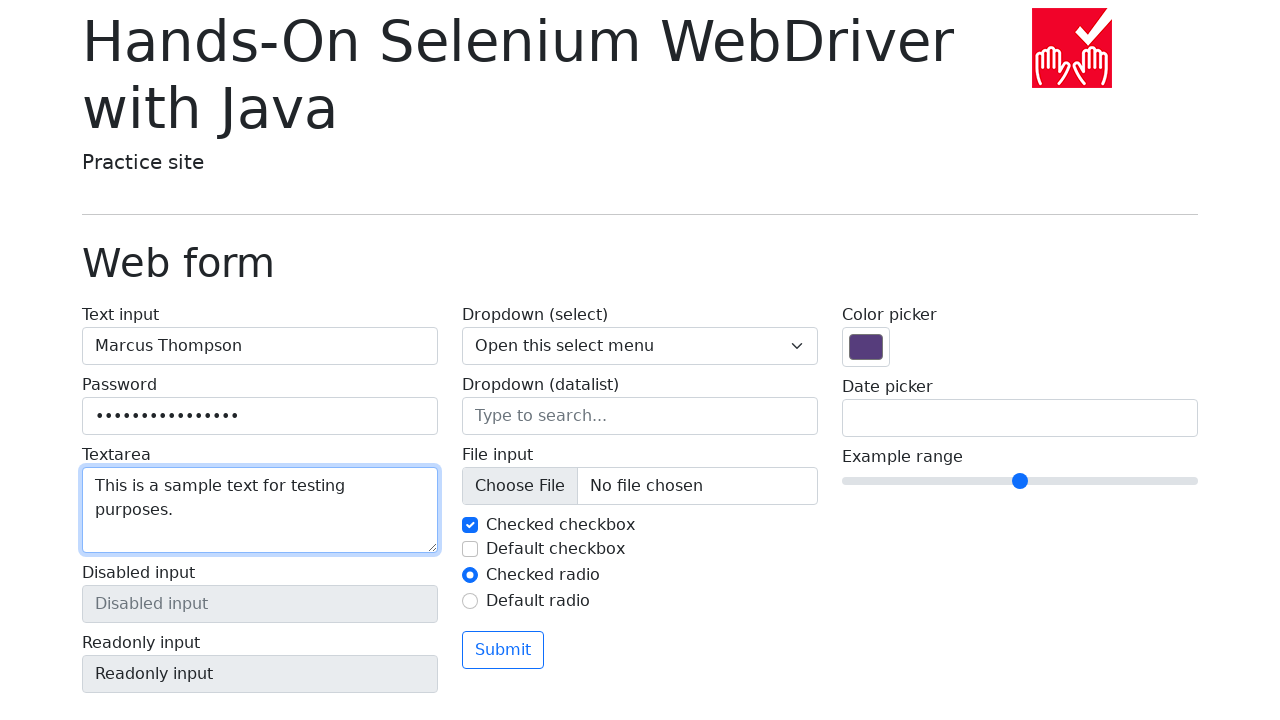